Tests that the signup button background/border color changes when hovered over on the signup modal

Starting URL: https://www.demoblaze.com

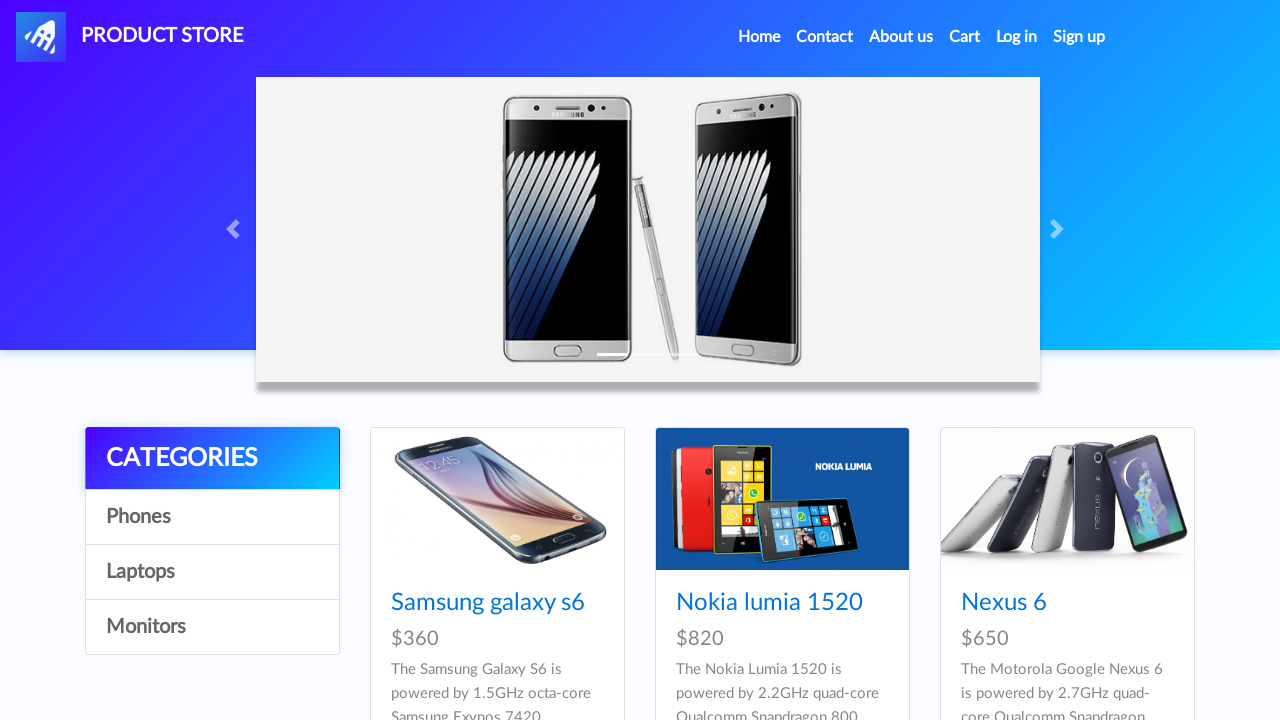

Clicked Sign up navigation link to open signup modal at (1079, 37) on a#signin2
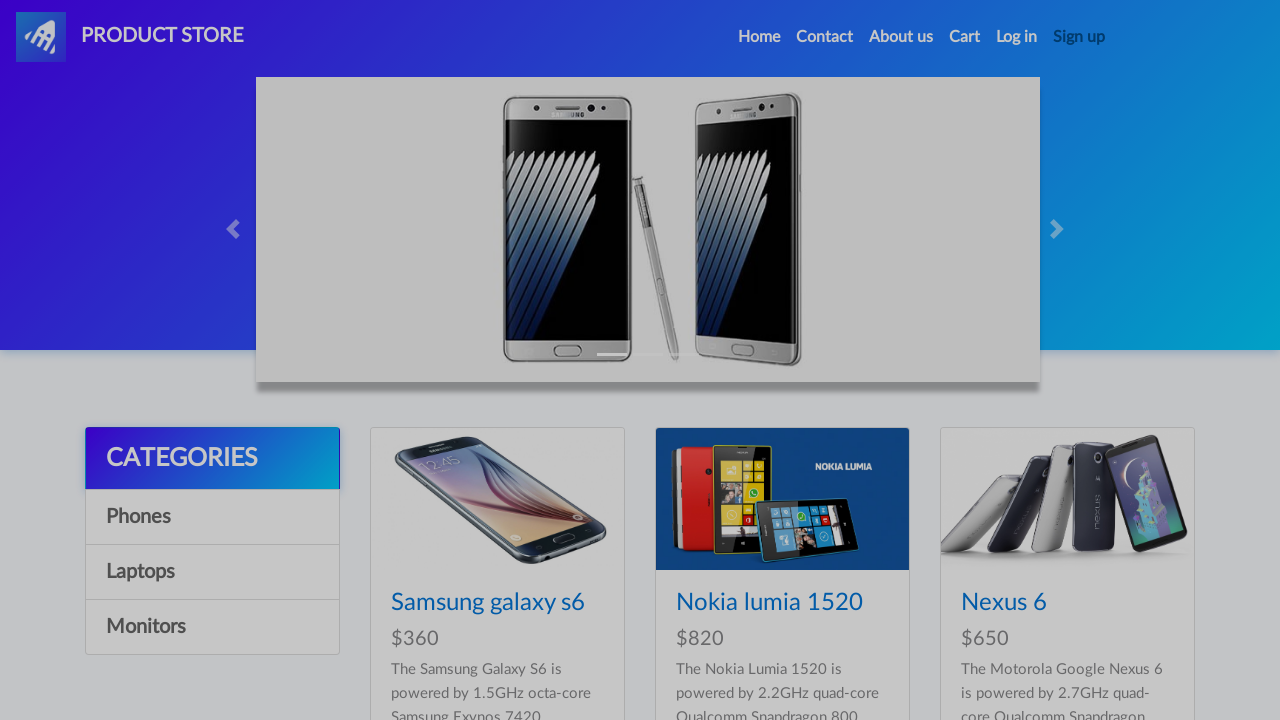

Signup modal opened and username field is visible
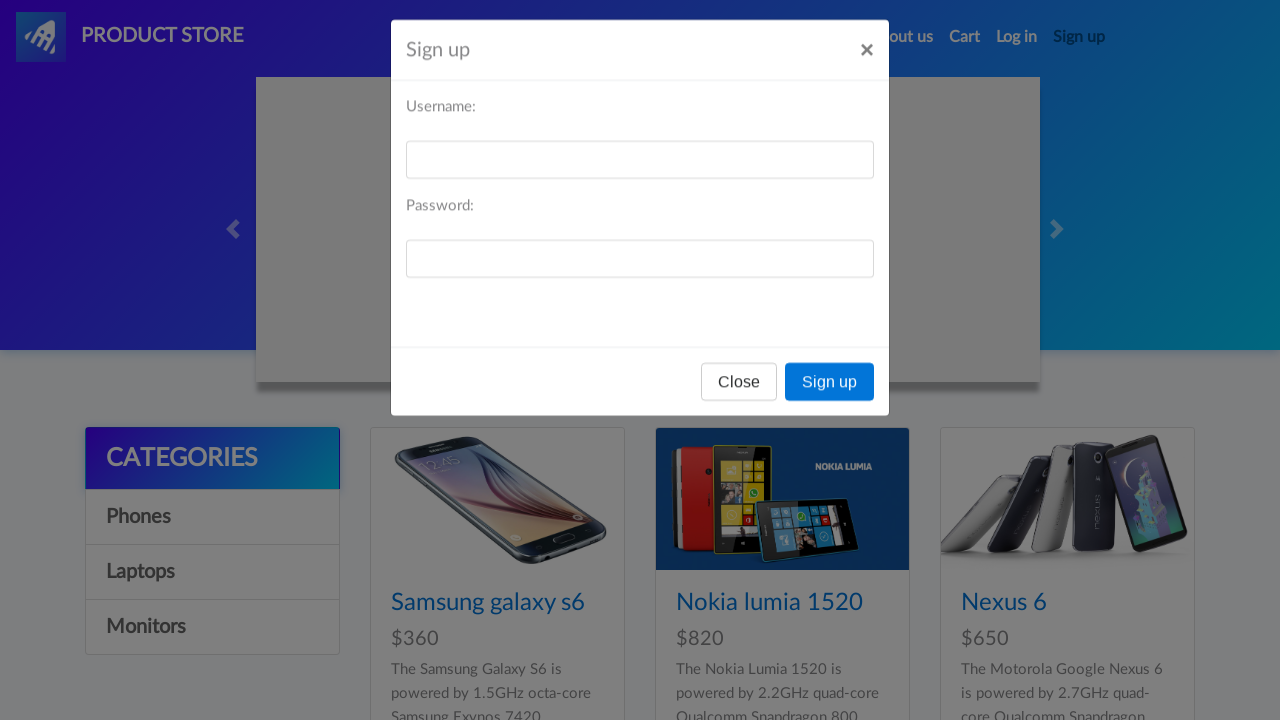

Hovered over Sign up button to trigger background/border color change at (830, 393) on button[onclick='register()']
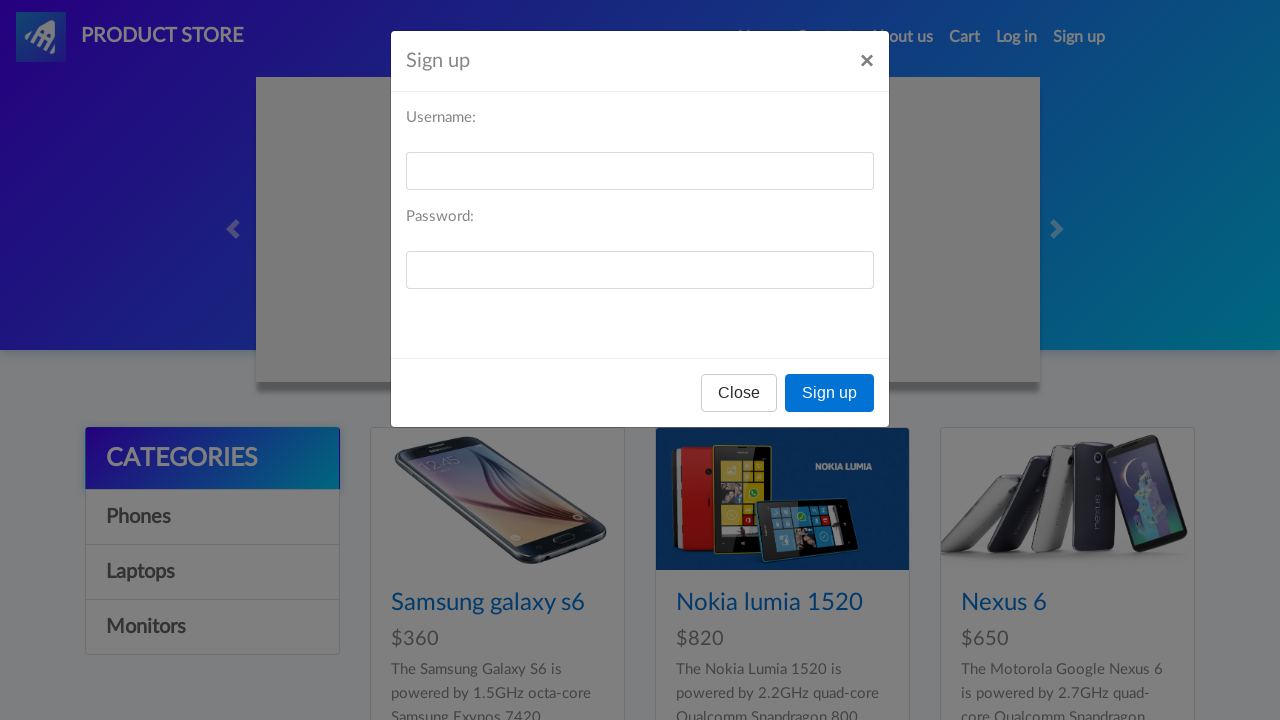

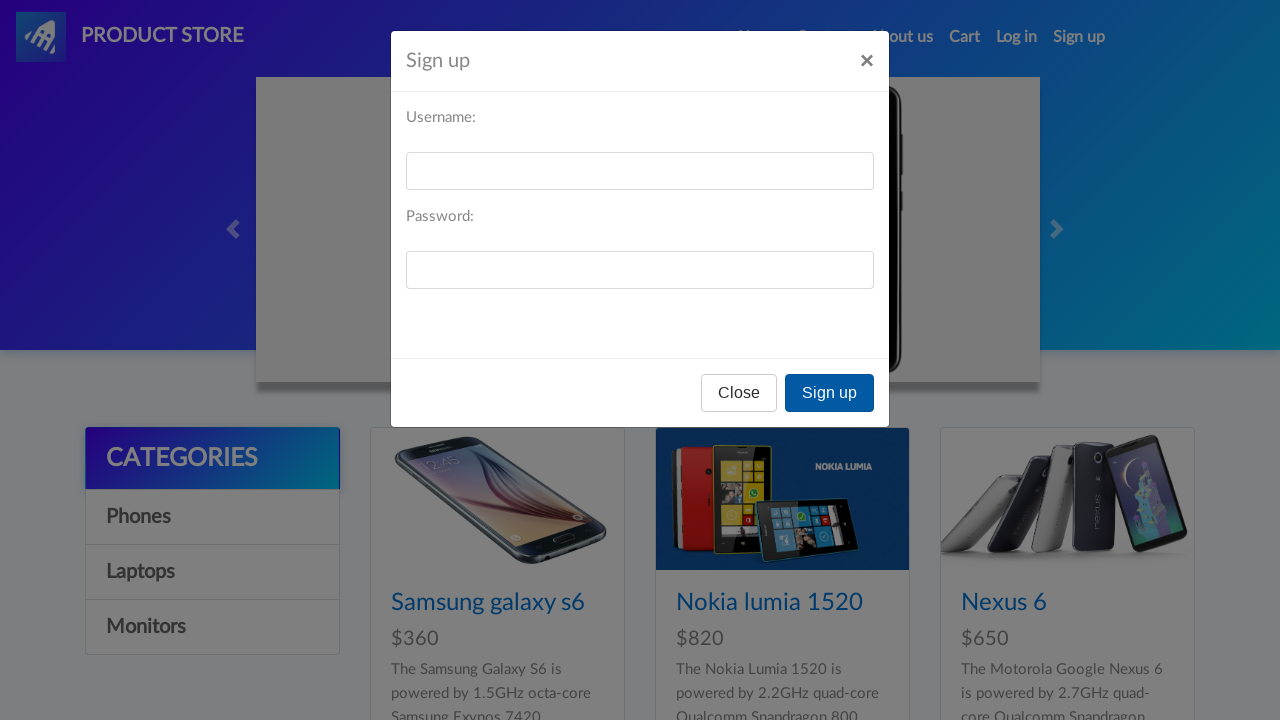